Tests an e-commerce checkout flow by searching for cashews, adding to cart, proceeding to checkout, selecting a country, agreeing to terms, and placing an order.

Starting URL: https://rahulshettyacademy.com/seleniumPractise/#/

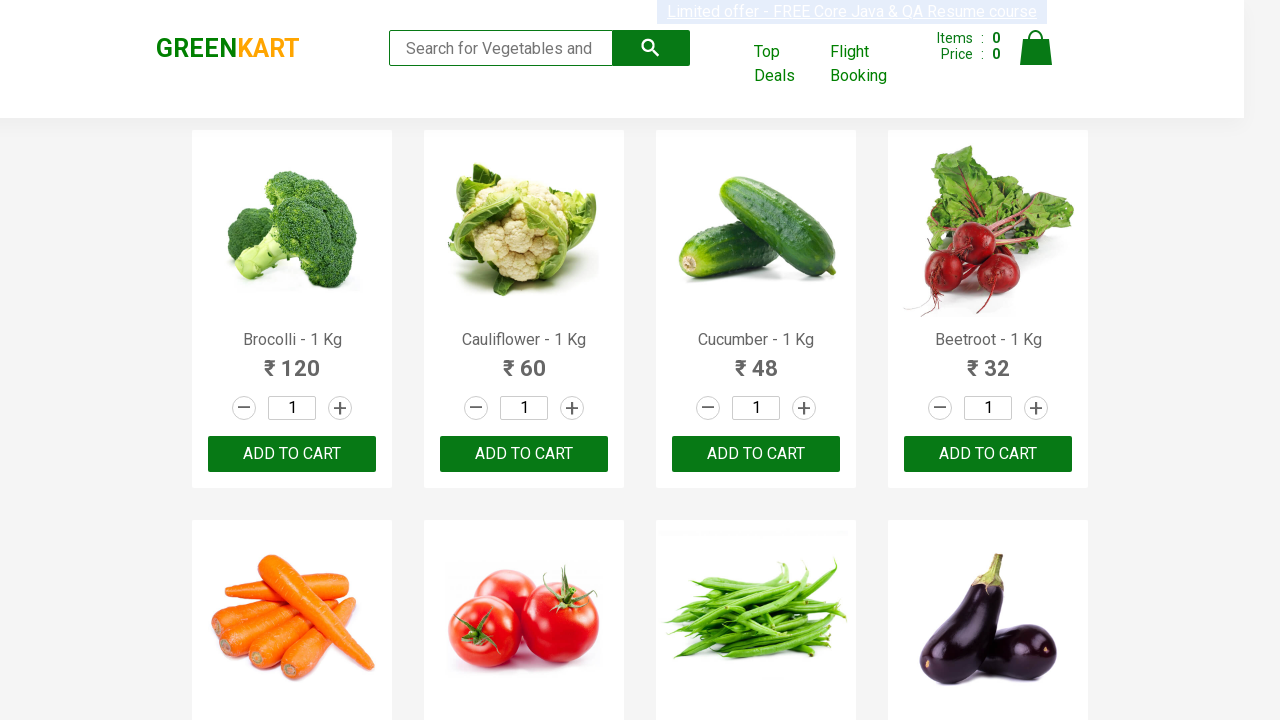

Typed 'ca' in search box to filter products on .search-keyword
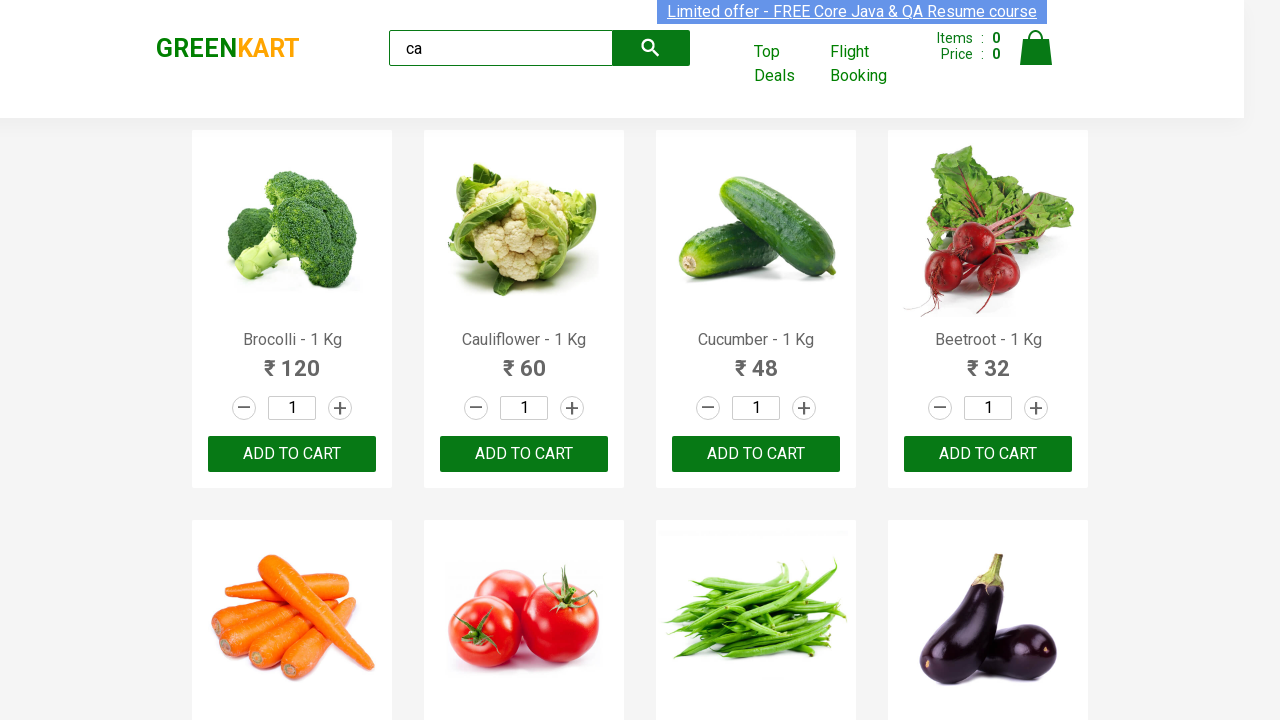

Filtered products loaded and visible
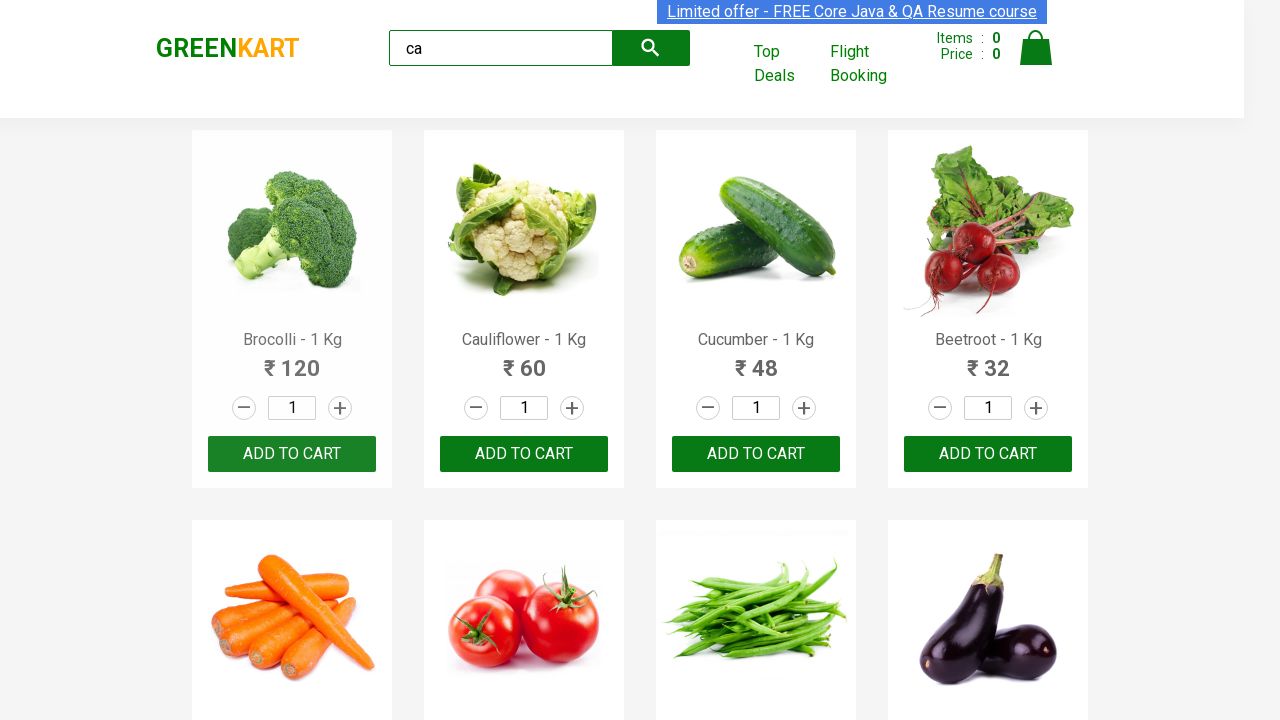

Found Cashews product and clicked Add to Cart button at (988, 454) on .product >> internal:has=".product-name >> internal:has-text=\"Cashews\"i" >> bu
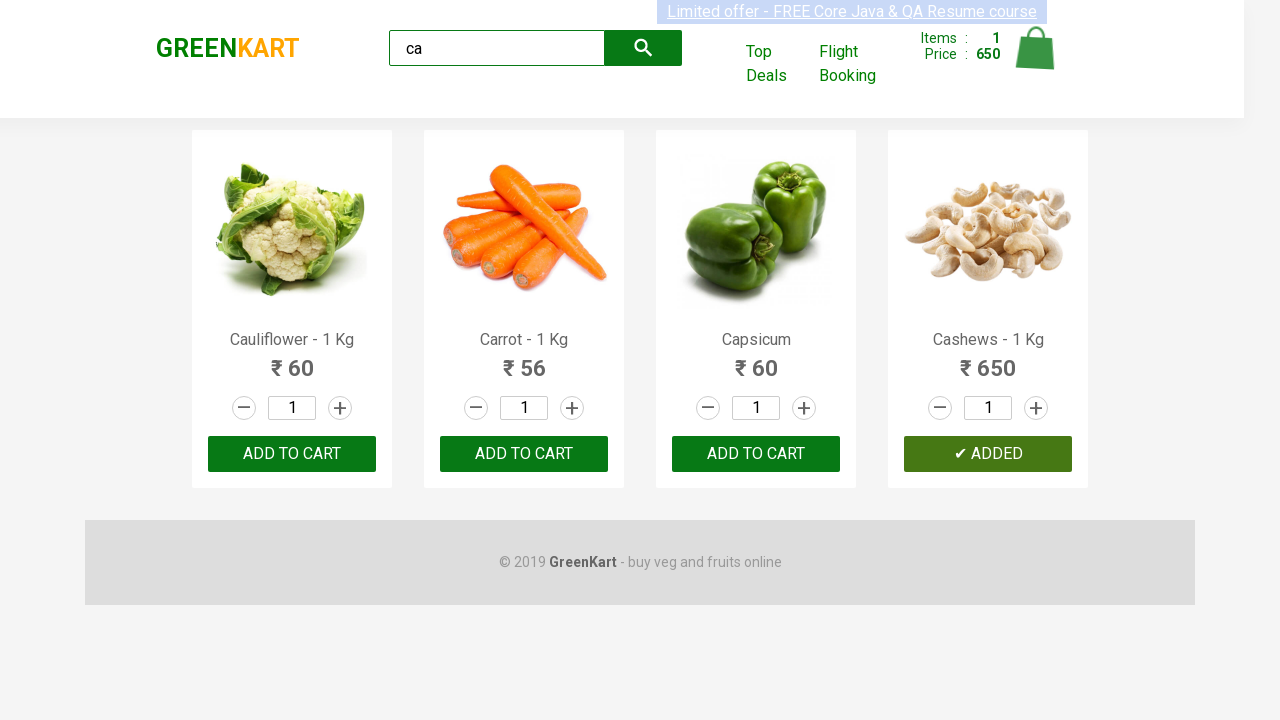

Clicked cart icon to view cart at (1036, 59) on .cart-icon
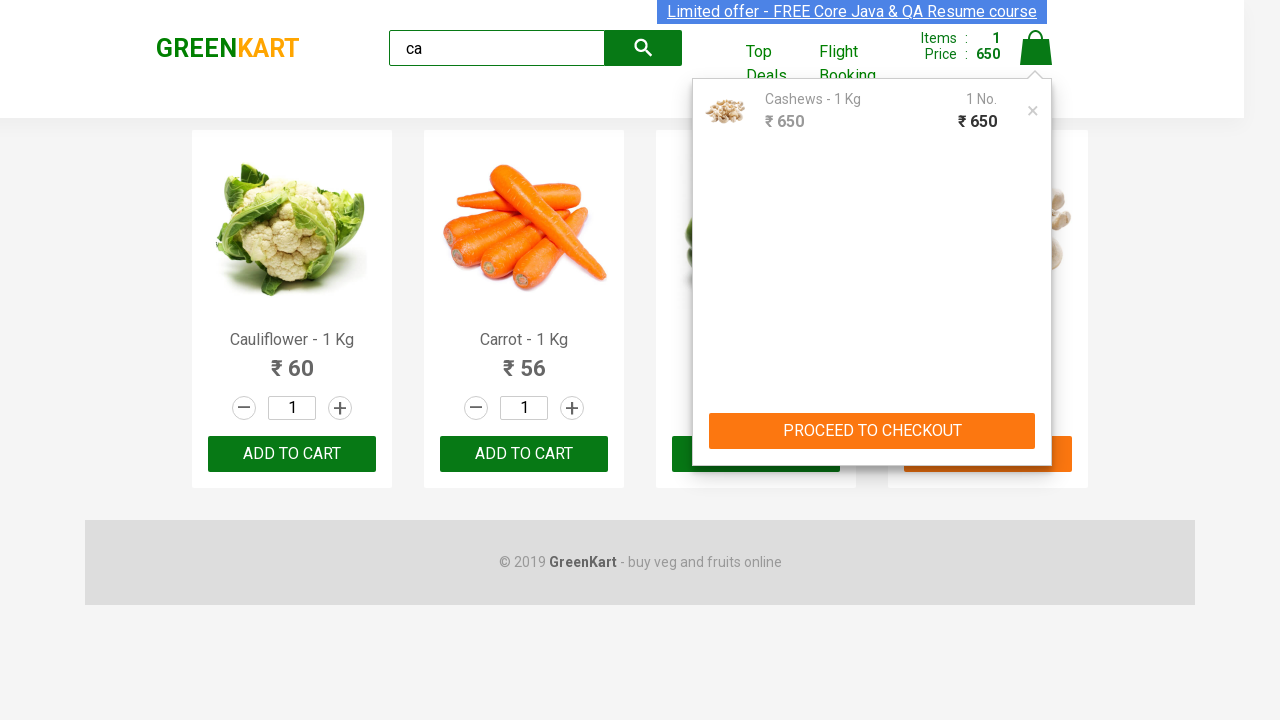

Clicked PROCEED TO CHECKOUT button at (872, 431) on text=PROCEED TO CHECKOUT
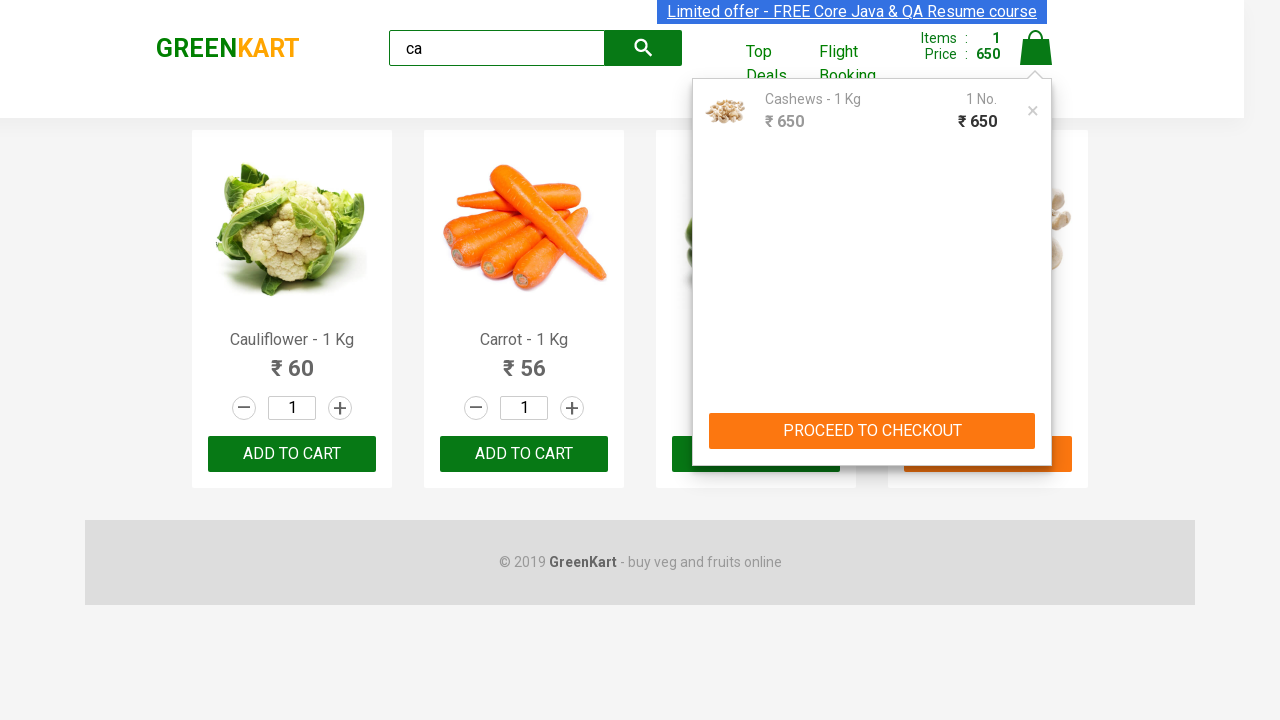

Clicked Place Order button at (1036, 420) on text=Place Order
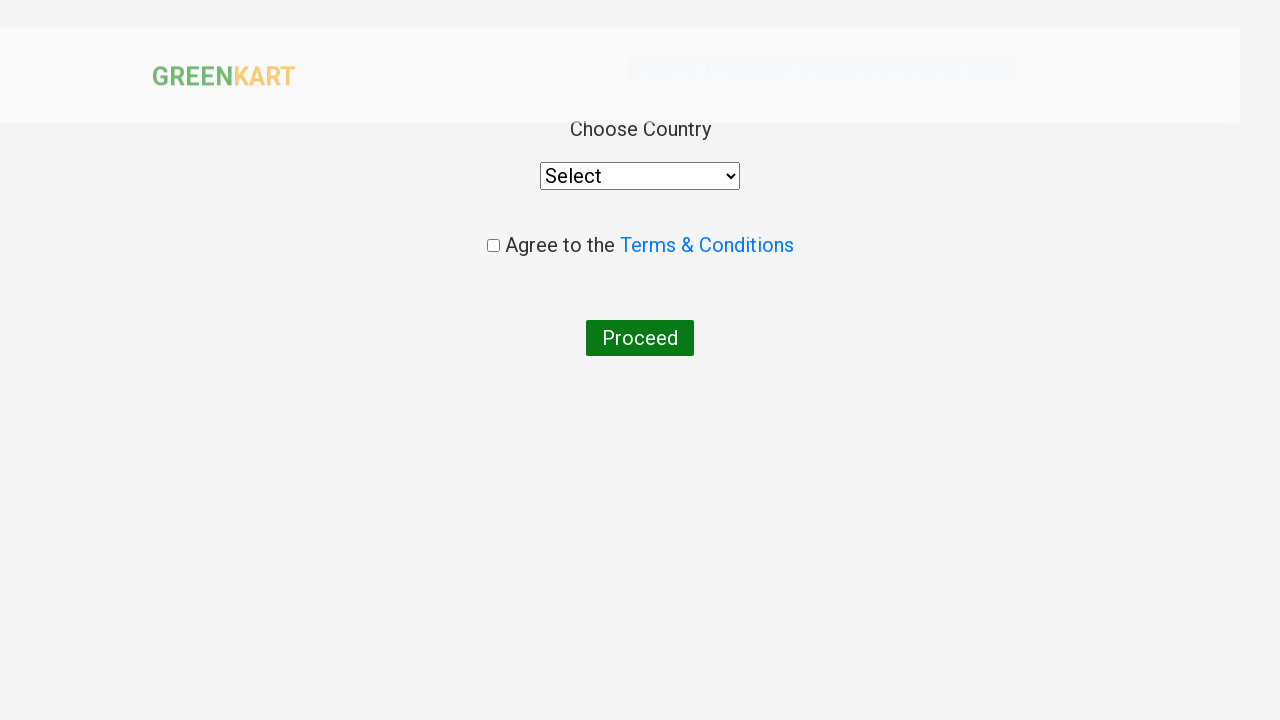

Selected Philippines from country dropdown on select
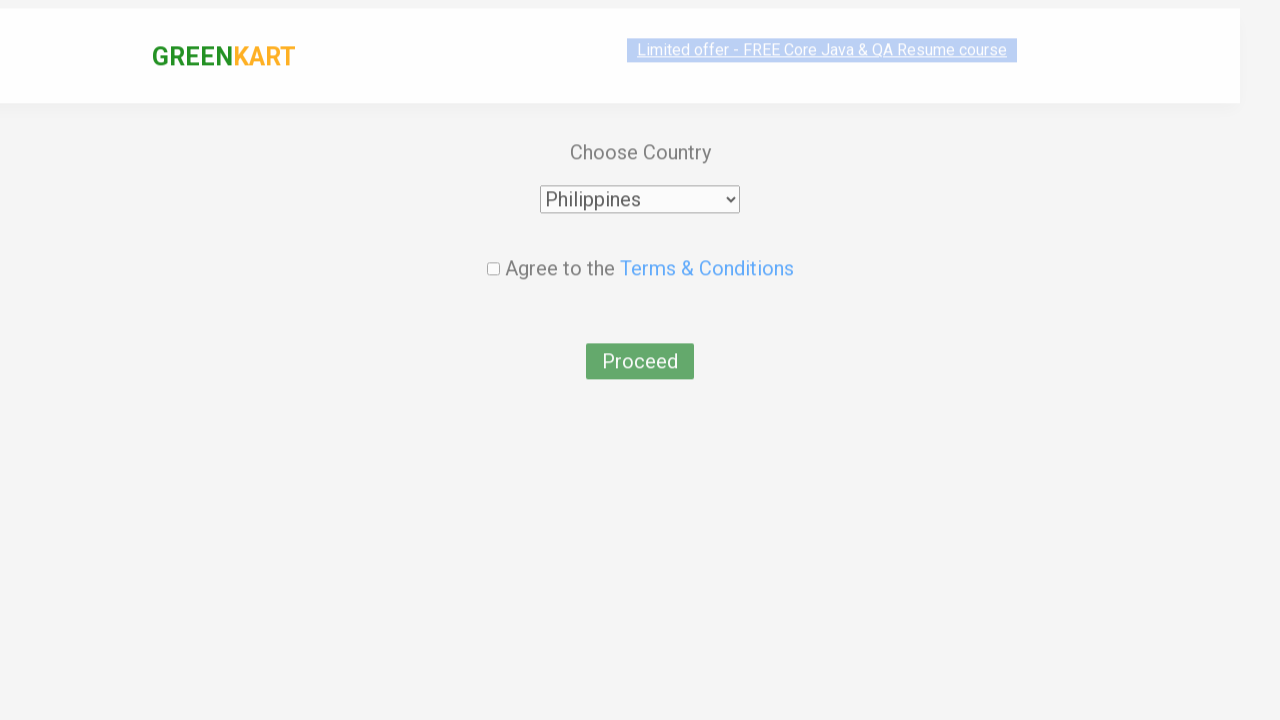

Checked the terms and conditions checkbox at (493, 246) on .chkAgree
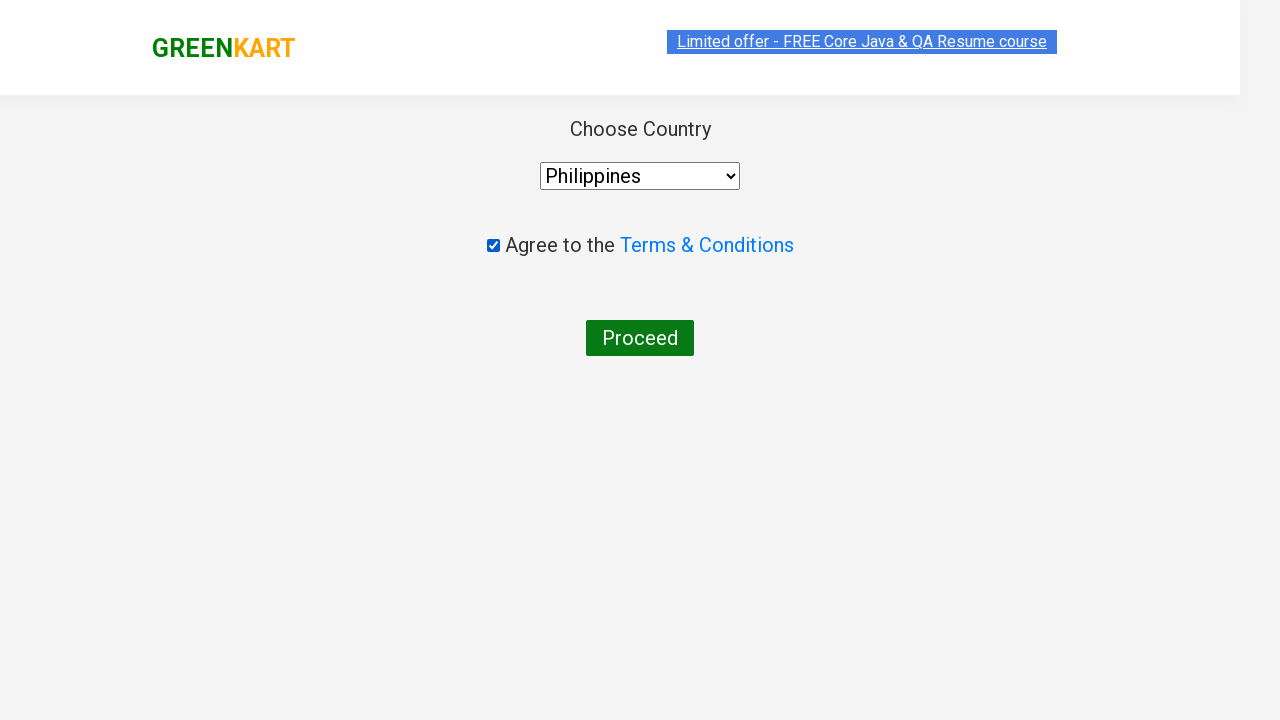

Clicked final submit button to complete order at (640, 338) on button
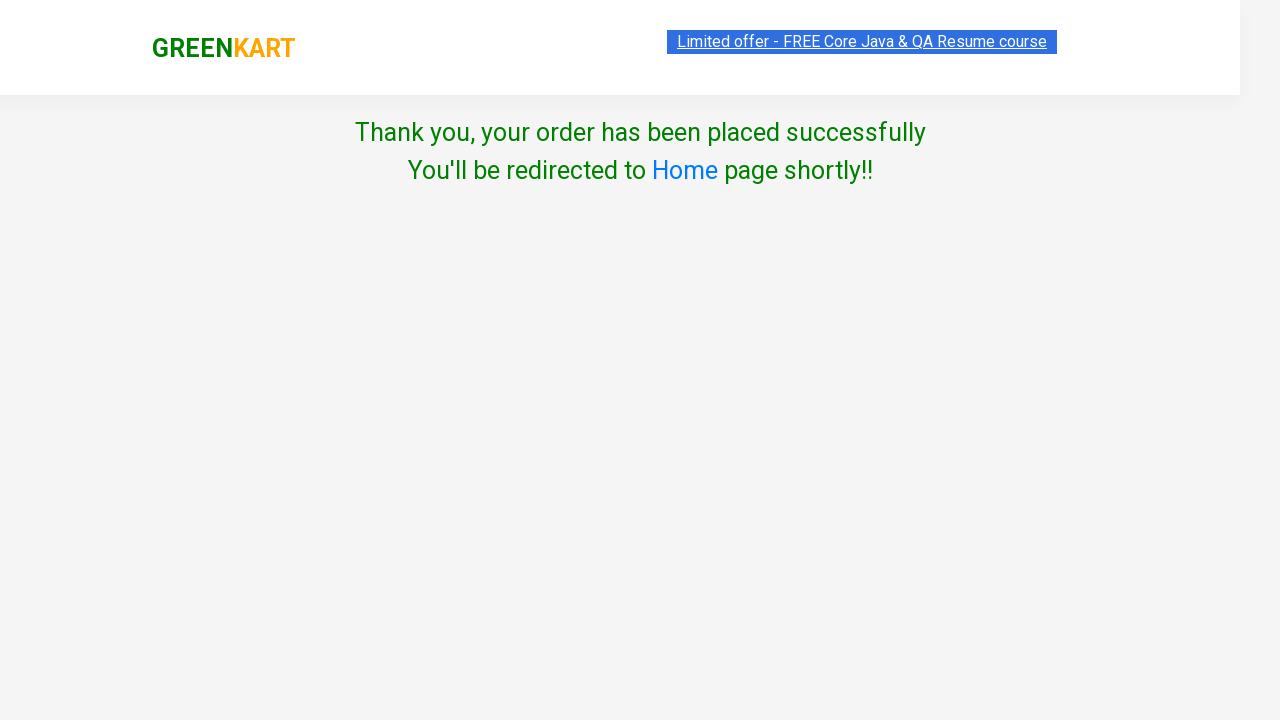

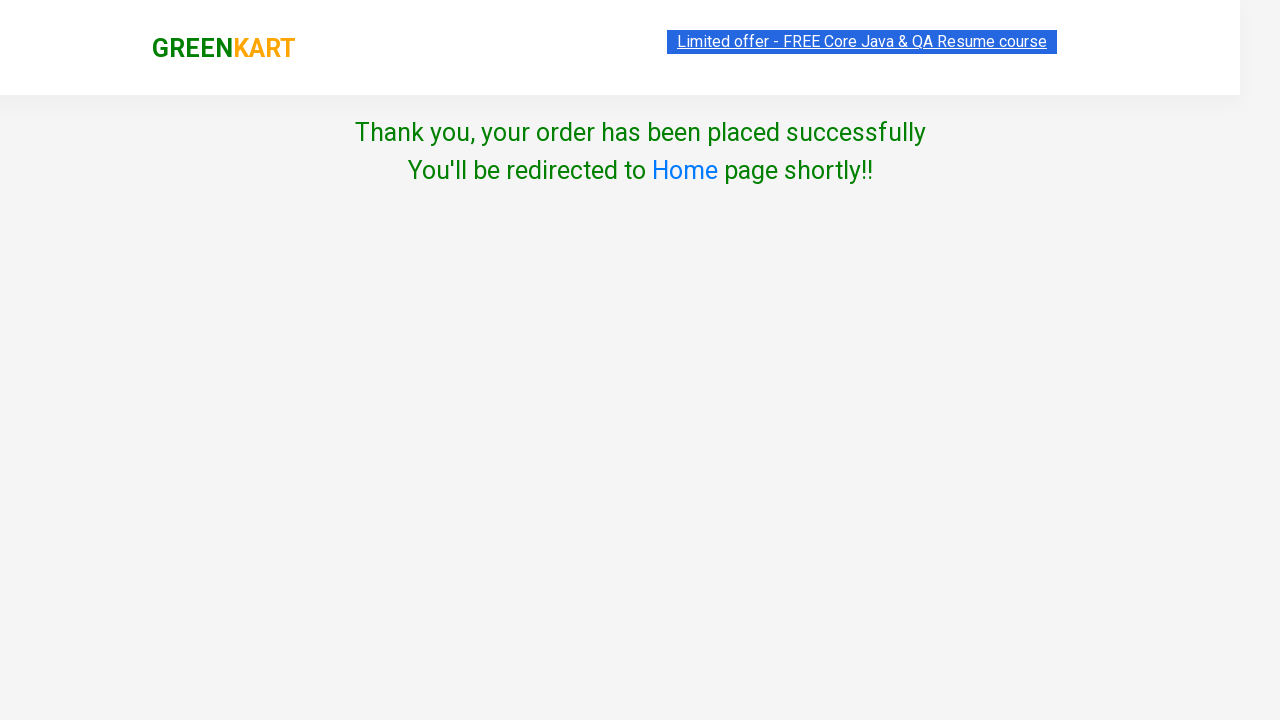